Tests dynamic loading Example 1 where an element is hidden on page and becomes visible after clicking Start button. Verifies "Hello World!" text appears.

Starting URL: https://the-internet.herokuapp.com/

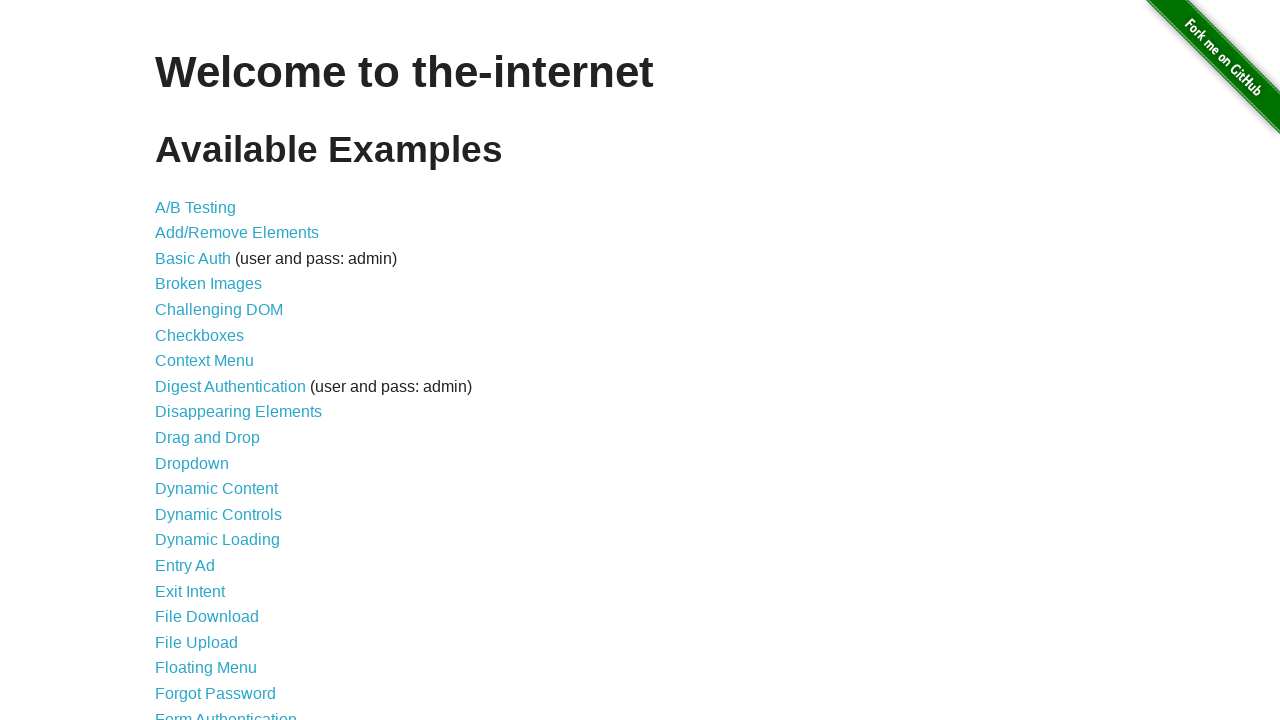

Clicked on Dynamic Loading link from welcome page at (218, 540) on a[href='/dynamic_loading']
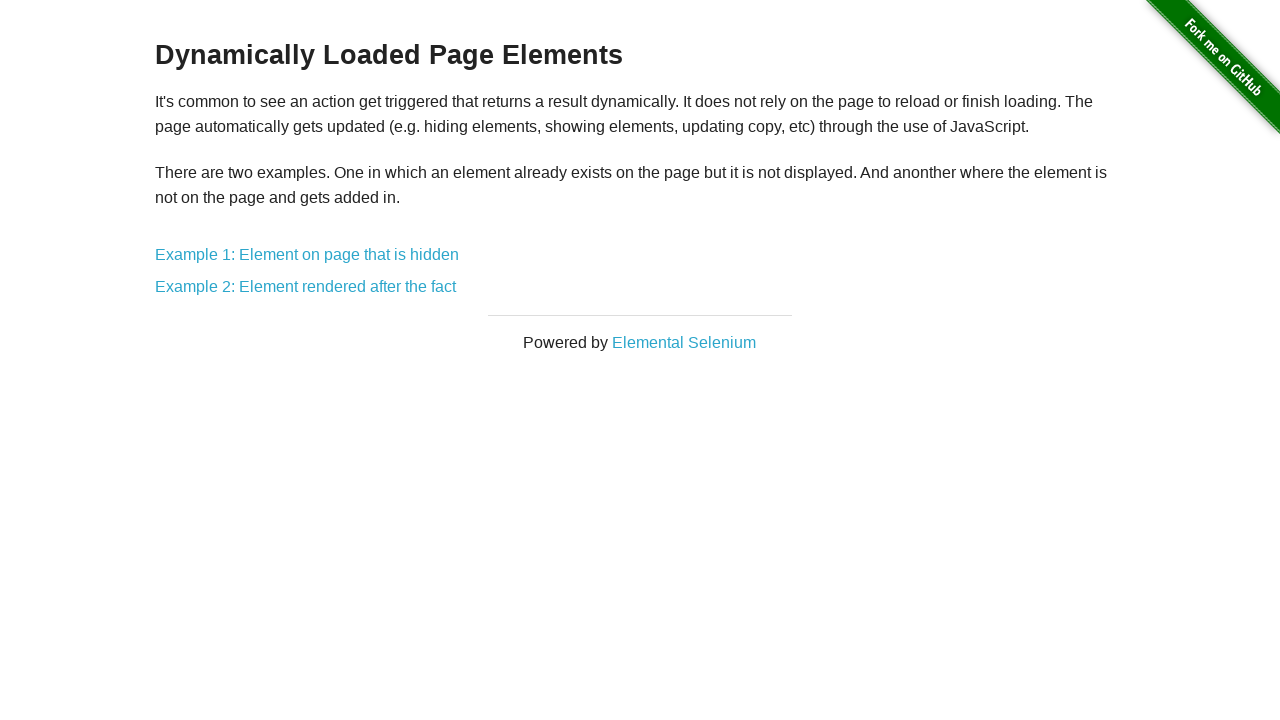

Clicked on Example 1 link at (307, 255) on a[href='/dynamic_loading/1']
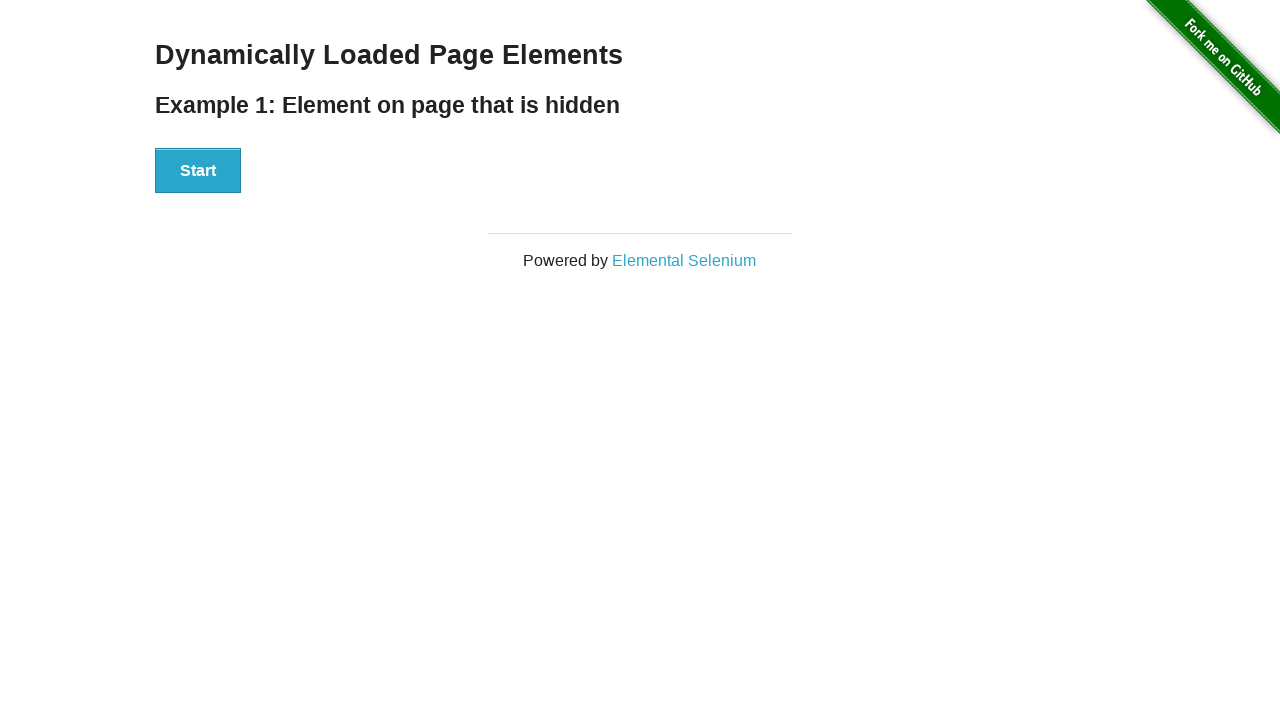

Verified URL navigated to dynamic loading example 1 page
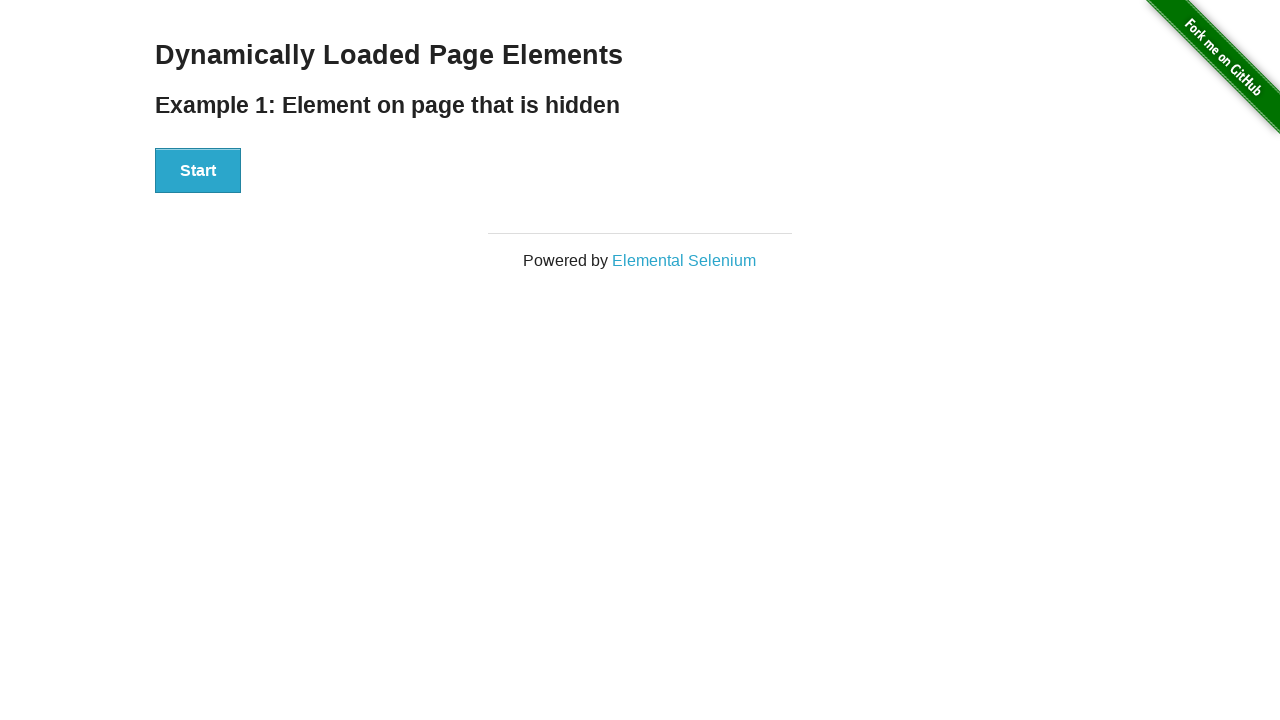

Clicked Start button to begin dynamic loading at (198, 171) on button
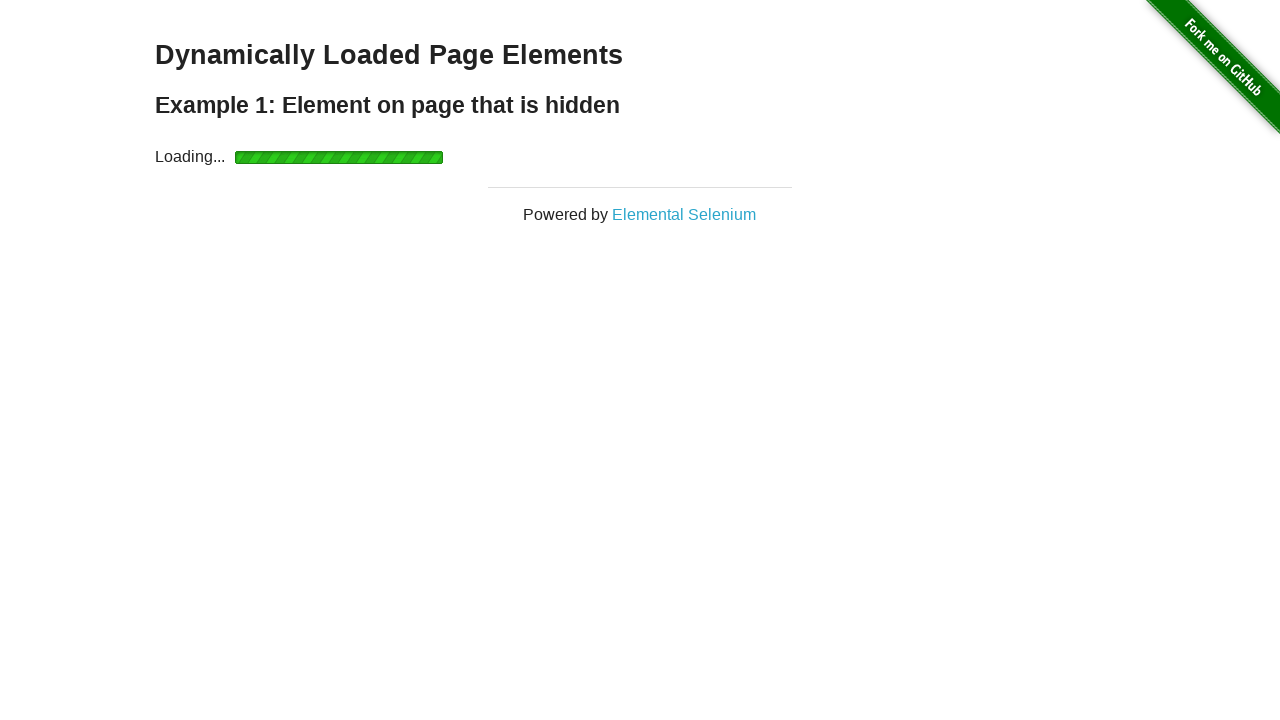

Finish element became visible after dynamic loading completed
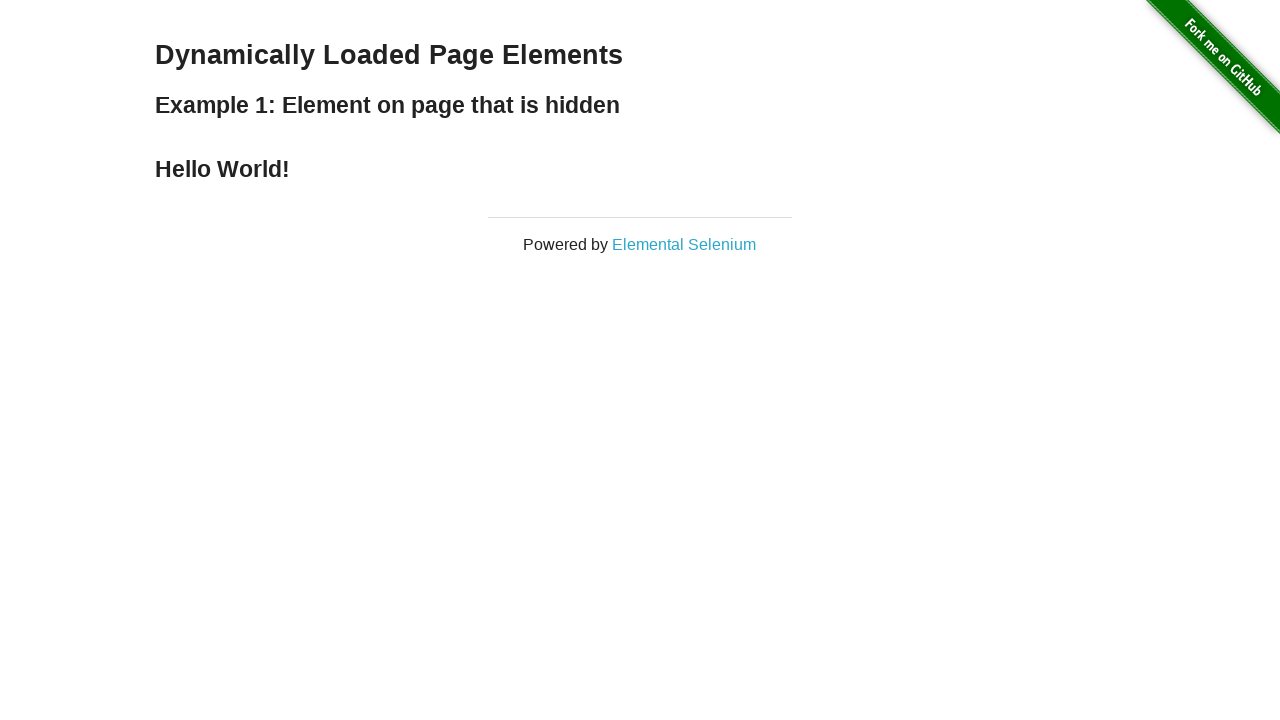

Retrieved finish text content
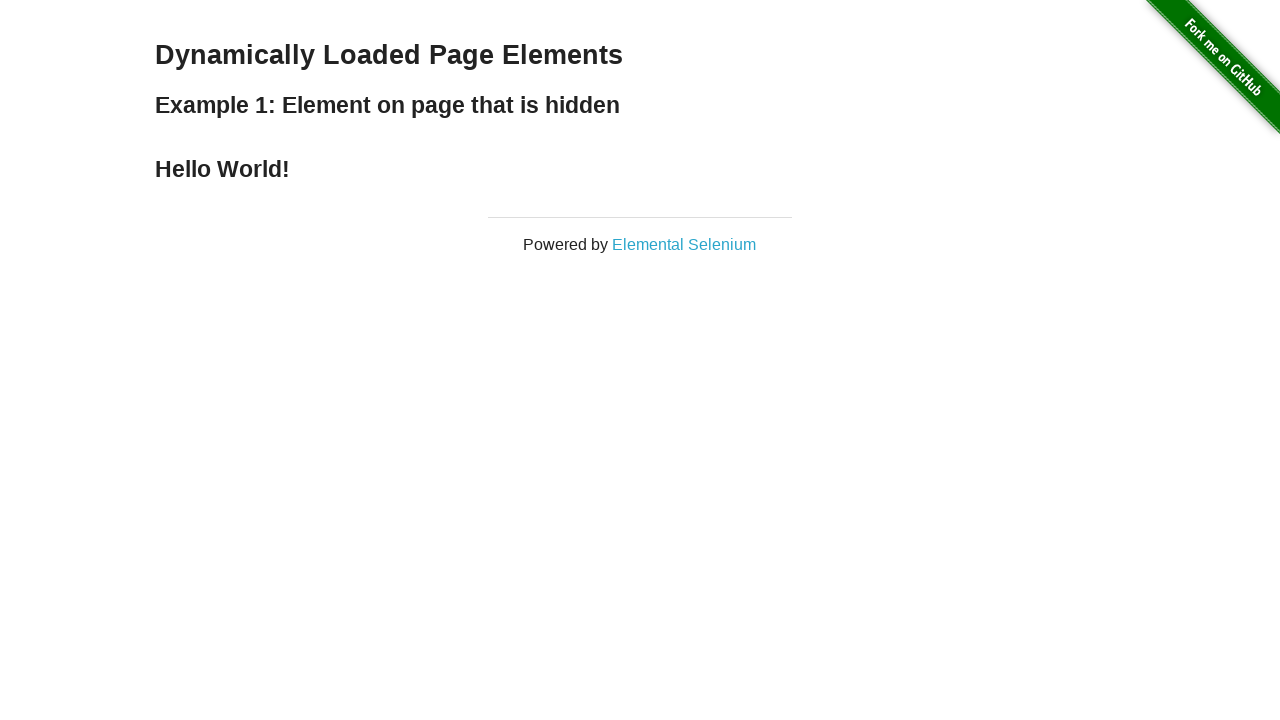

Verified 'Hello World!' text appears in finish element
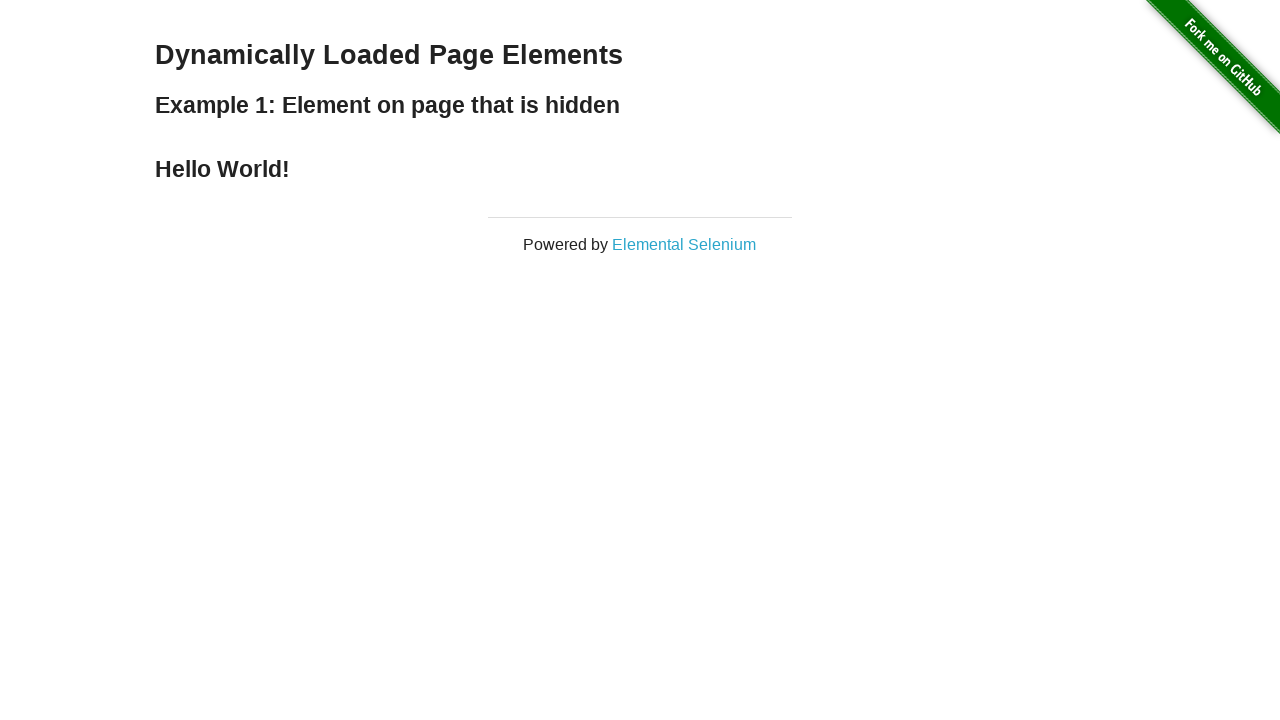

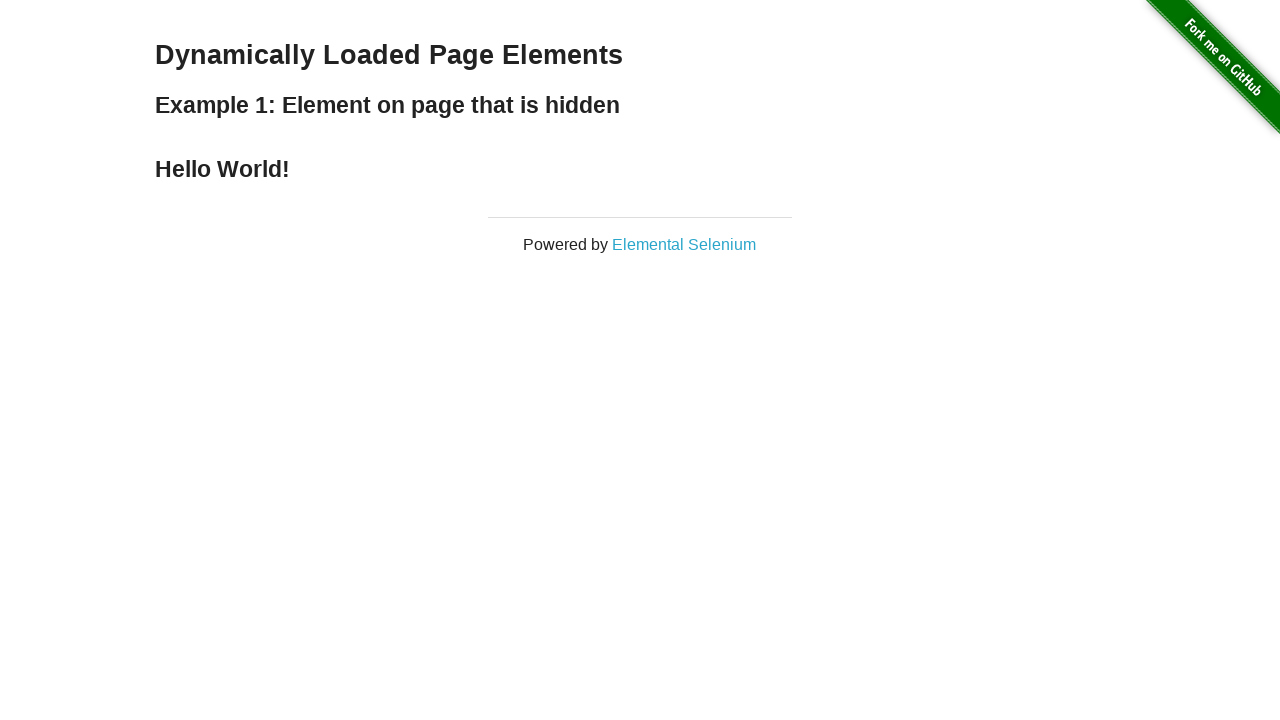